Tests navigation flow by clicking on Sign in link, then the "Create account" link, and finally returning to the homepage by clicking the logo.

Starting URL: https://mystore-testlab.coderslab.pl/index.php

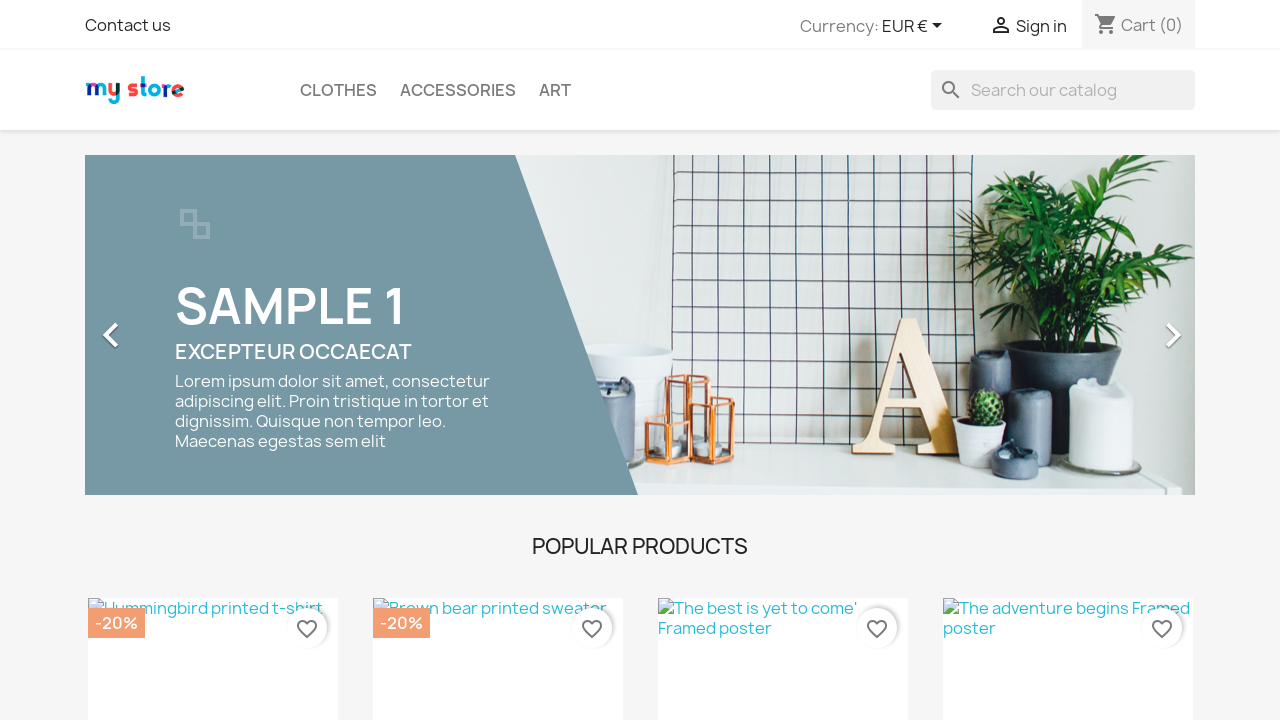

Waited for Sign in link to be visible
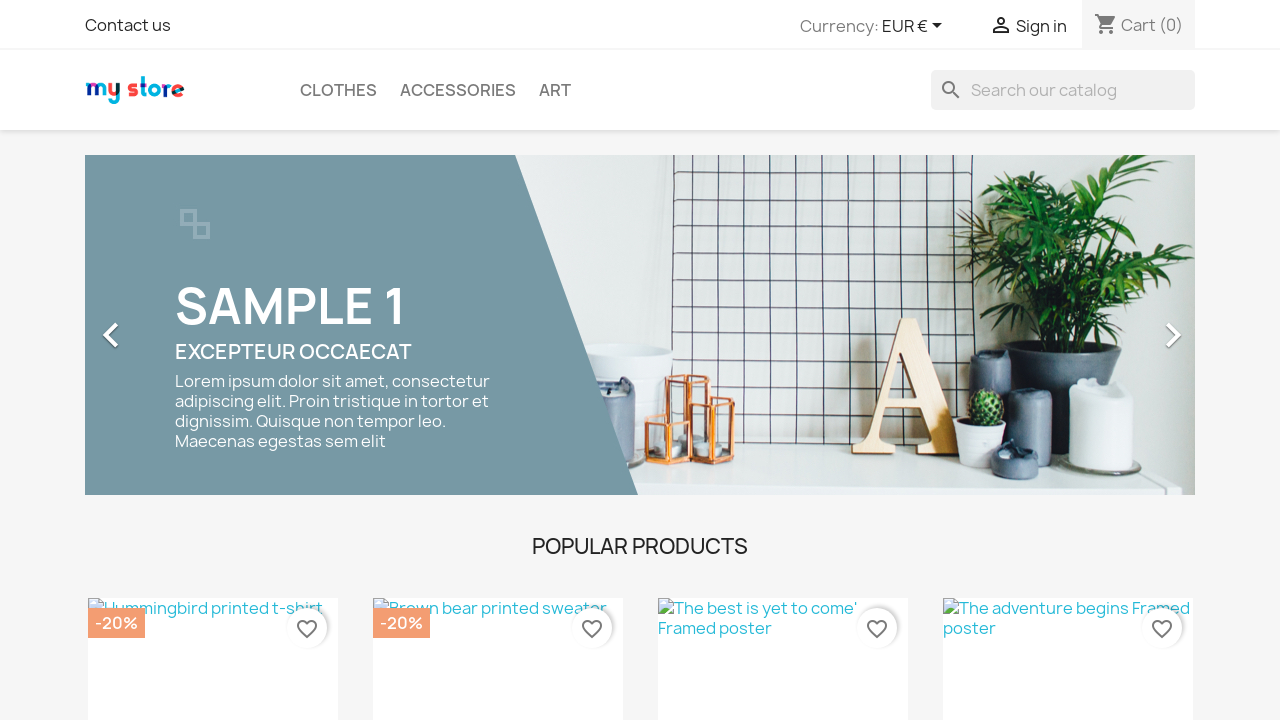

Clicked on Sign in link at (1041, 26) on xpath=//span[text()='Sign in']
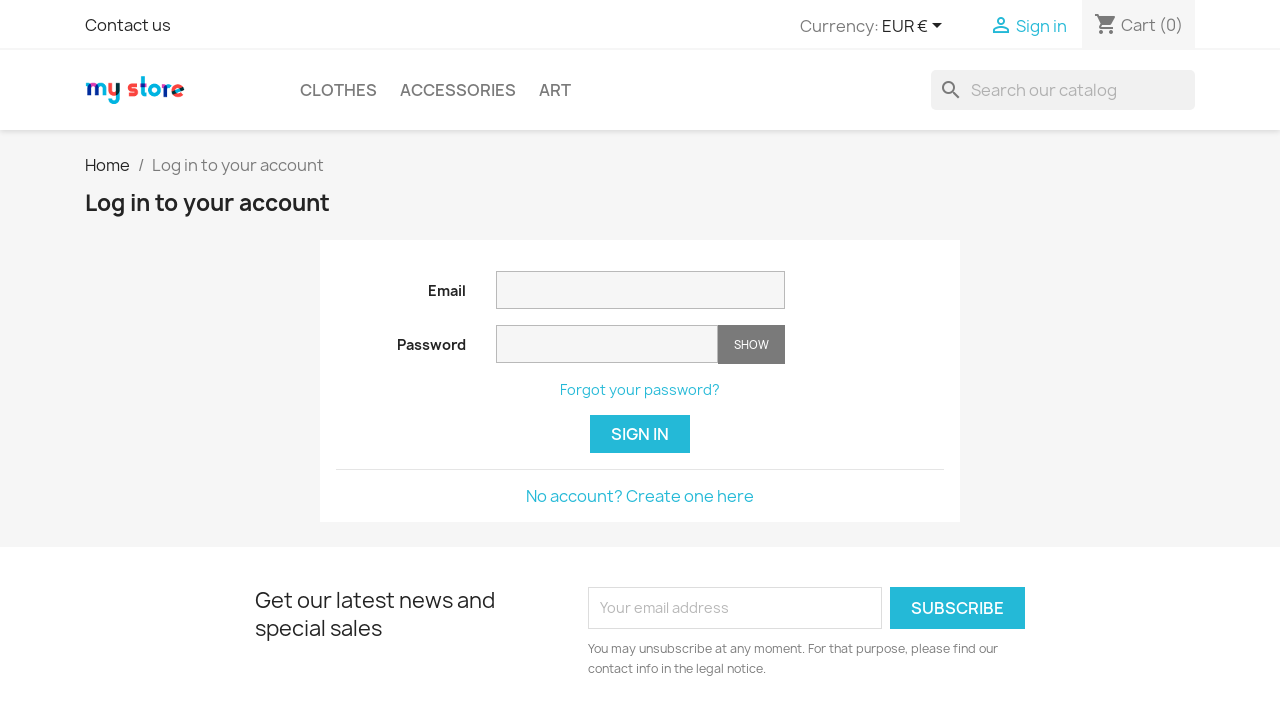

Waited for Create account link to be visible
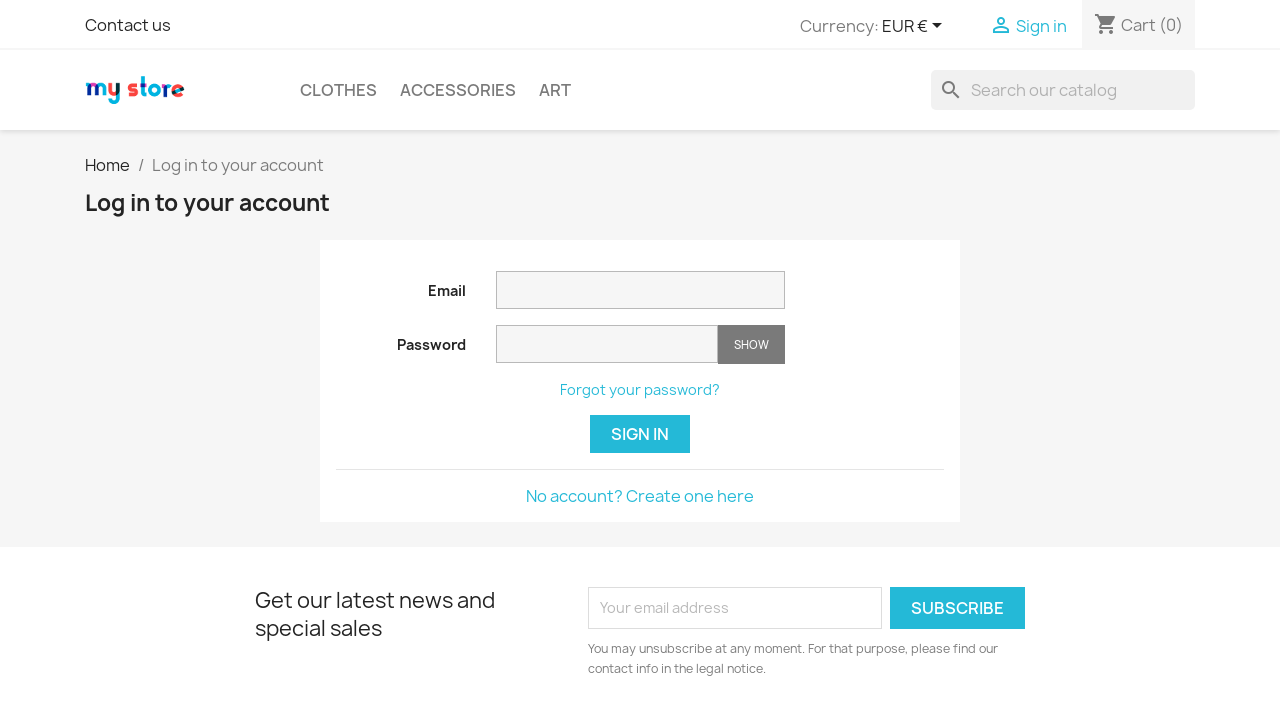

Clicked on Create account link at (640, 496) on xpath=//a[contains(.,'No account? Create one here')]
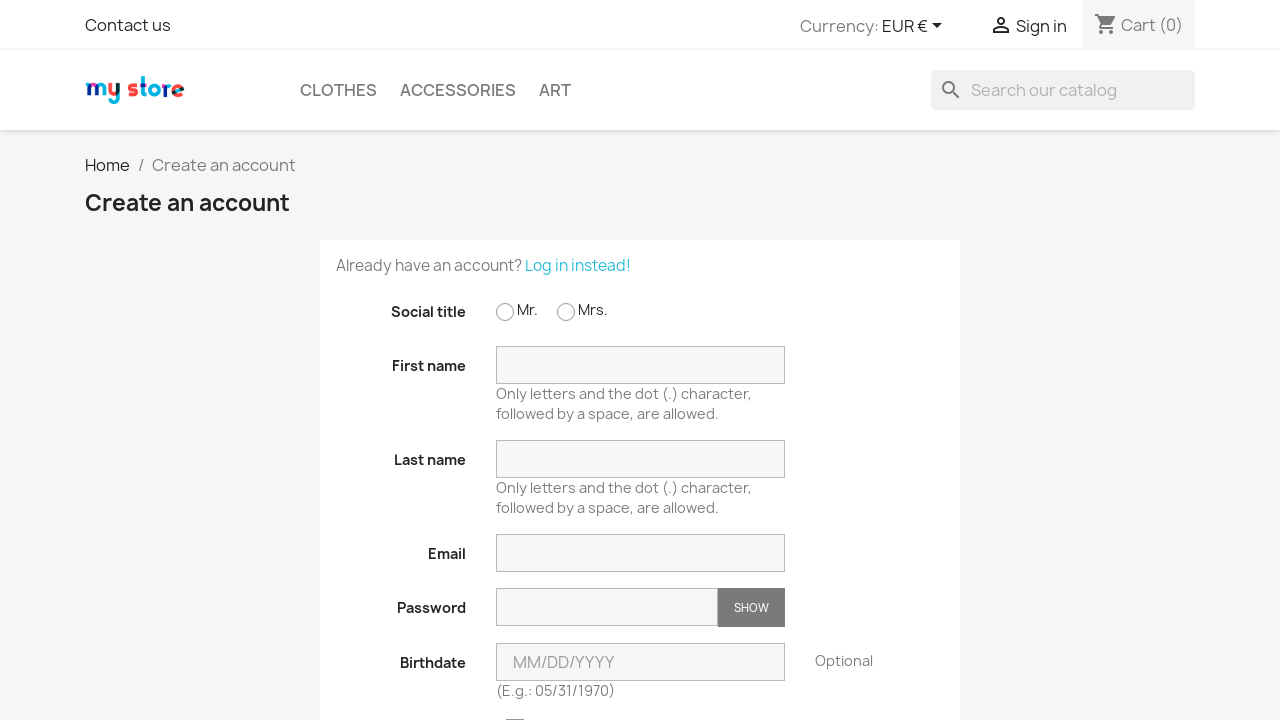

Waited for logo to be visible
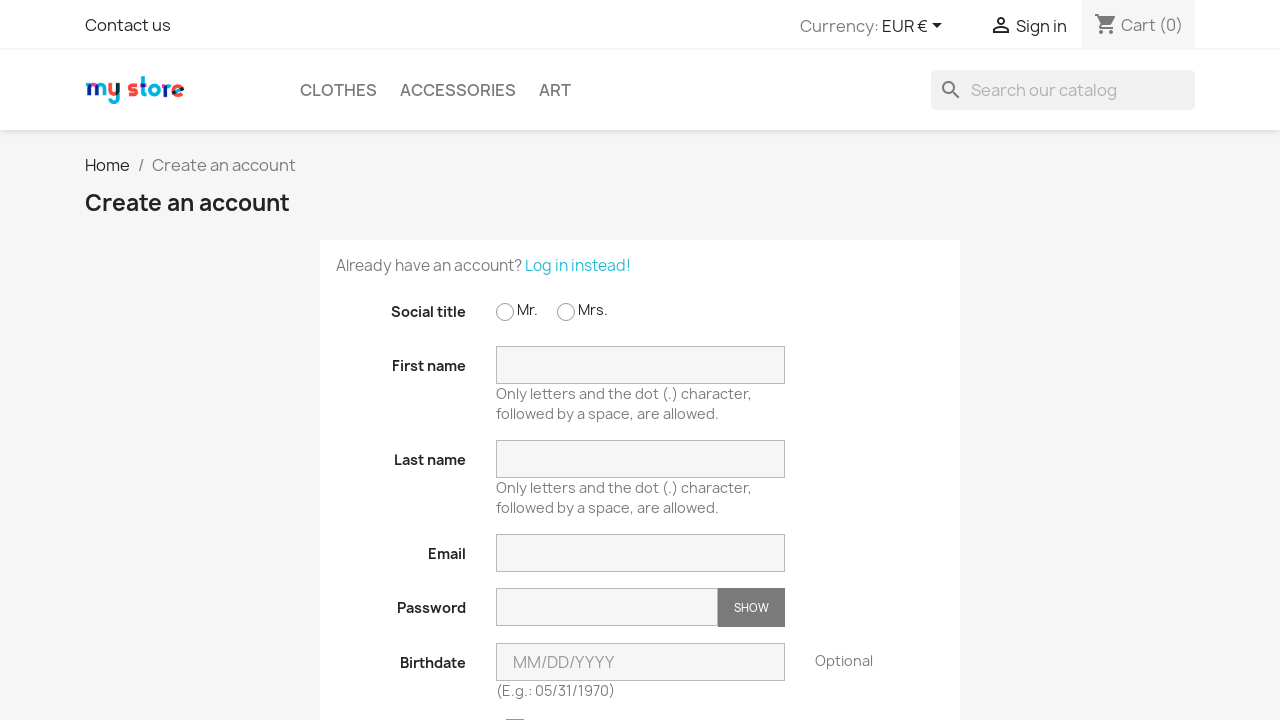

Clicked on logo to return to homepage at (165, 90) on #_desktop_logo
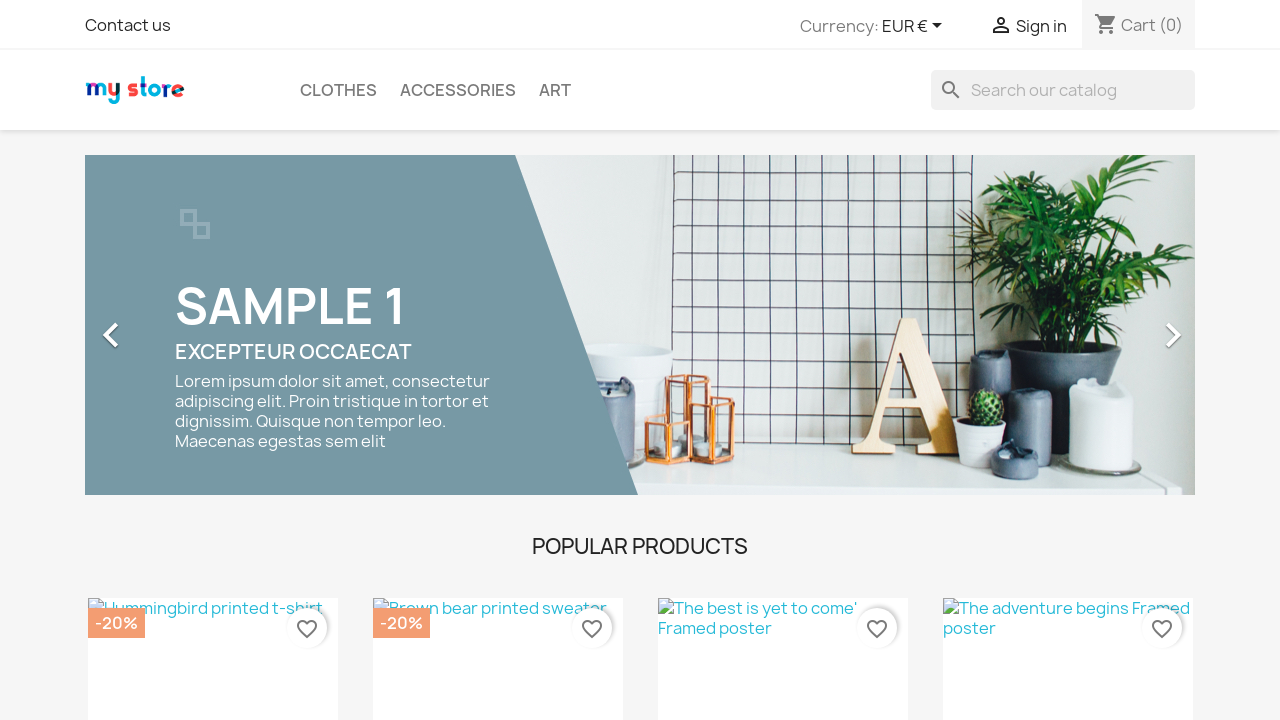

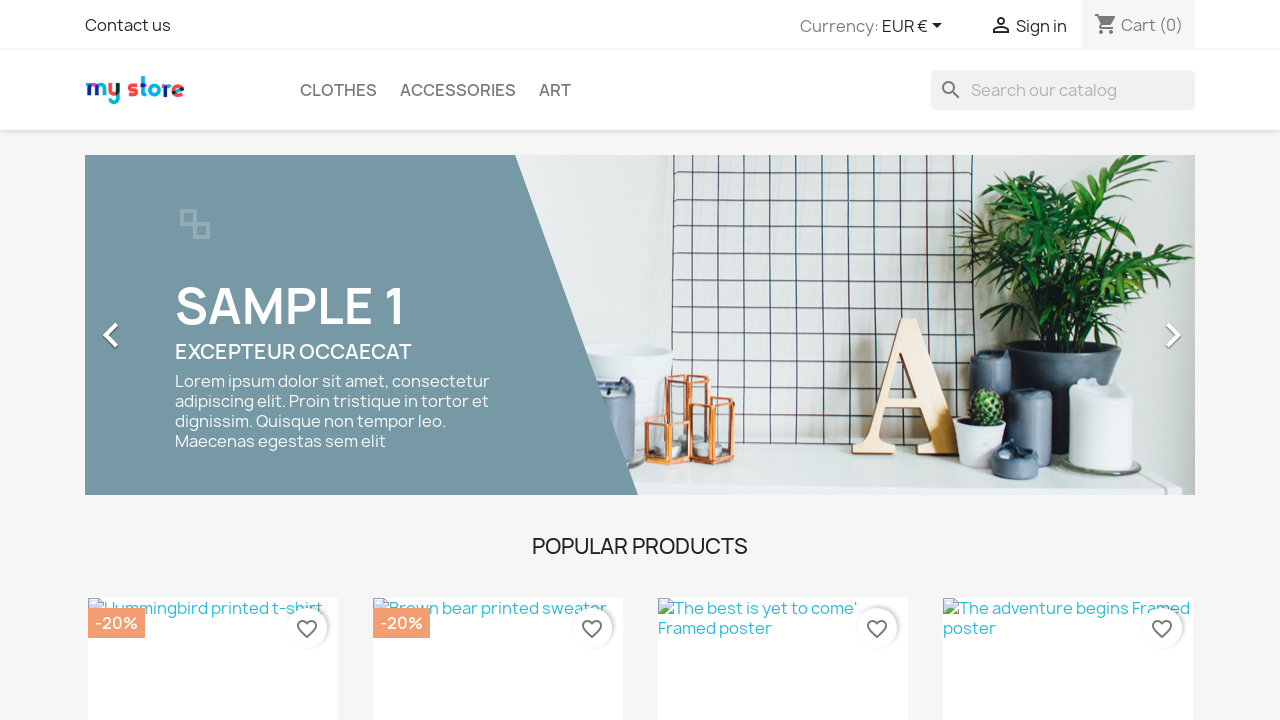